Waits for a price condition to be met, books an item, then solves a mathematical captcha challenge and submits the answer

Starting URL: http://suninjuly.github.io/explicit_wait2.html

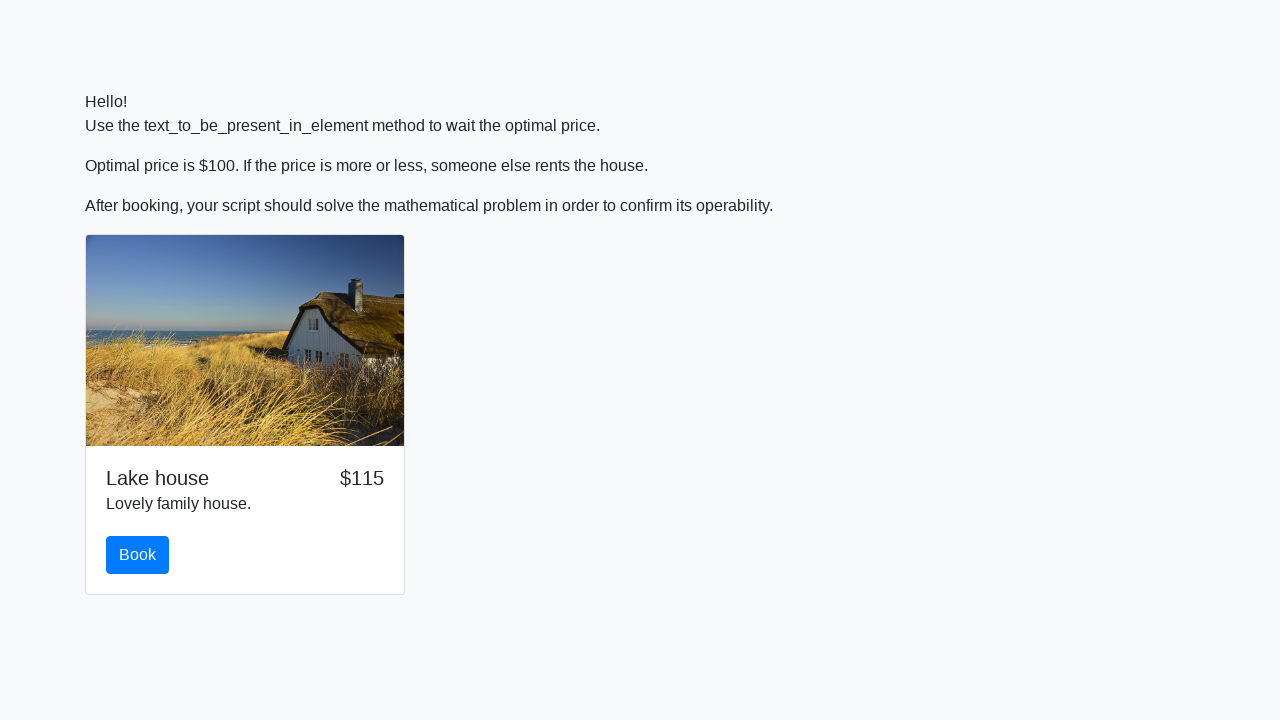

Waited for price to reach $100
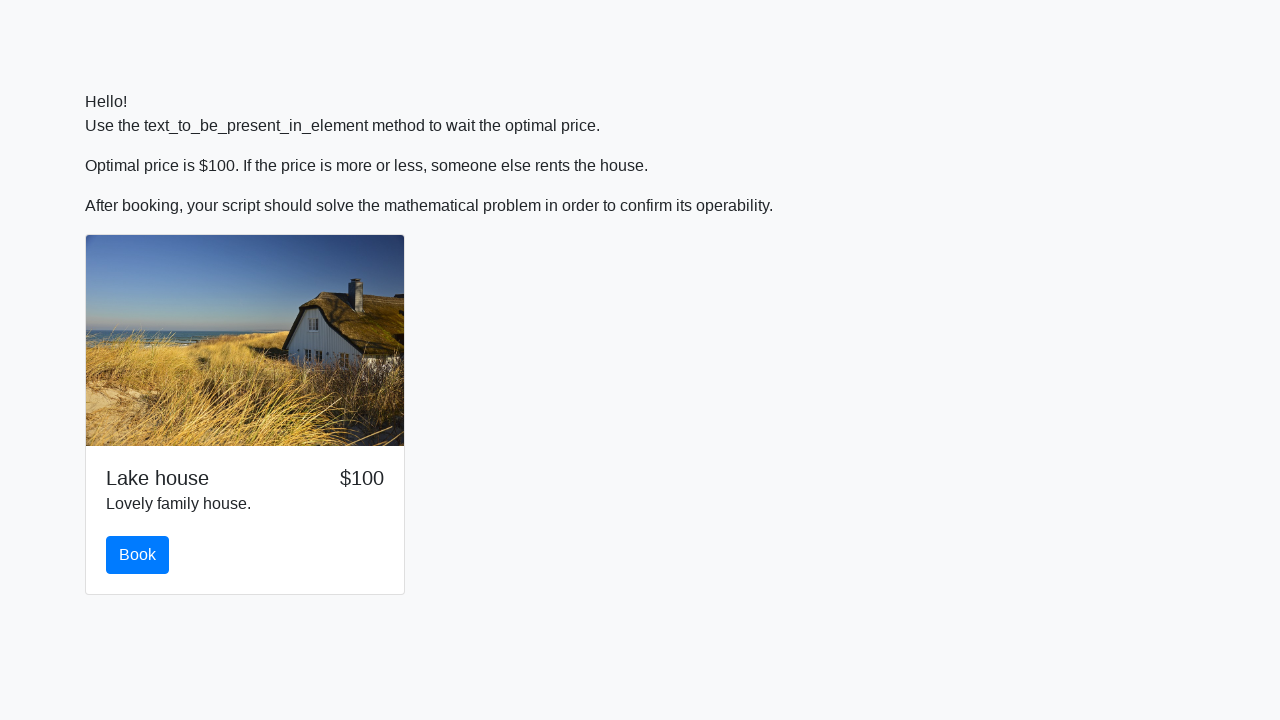

Clicked the book button at (138, 555) on #book
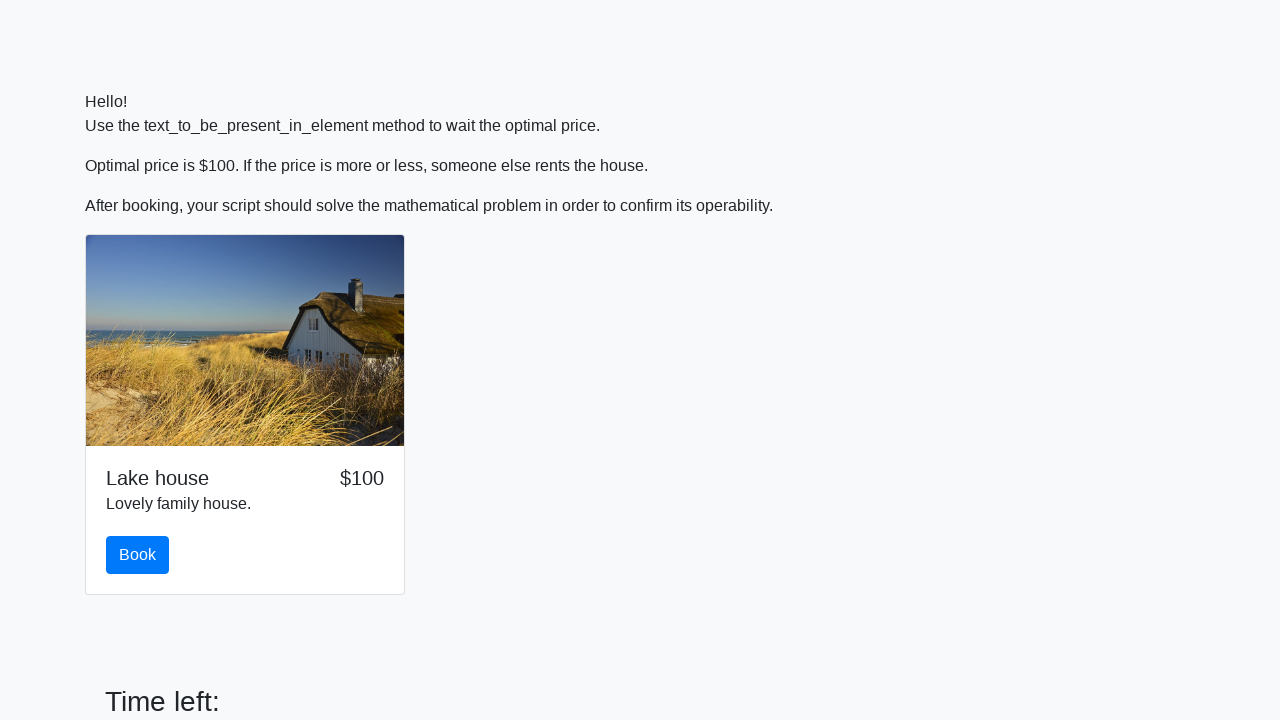

Retrieved input value: 141
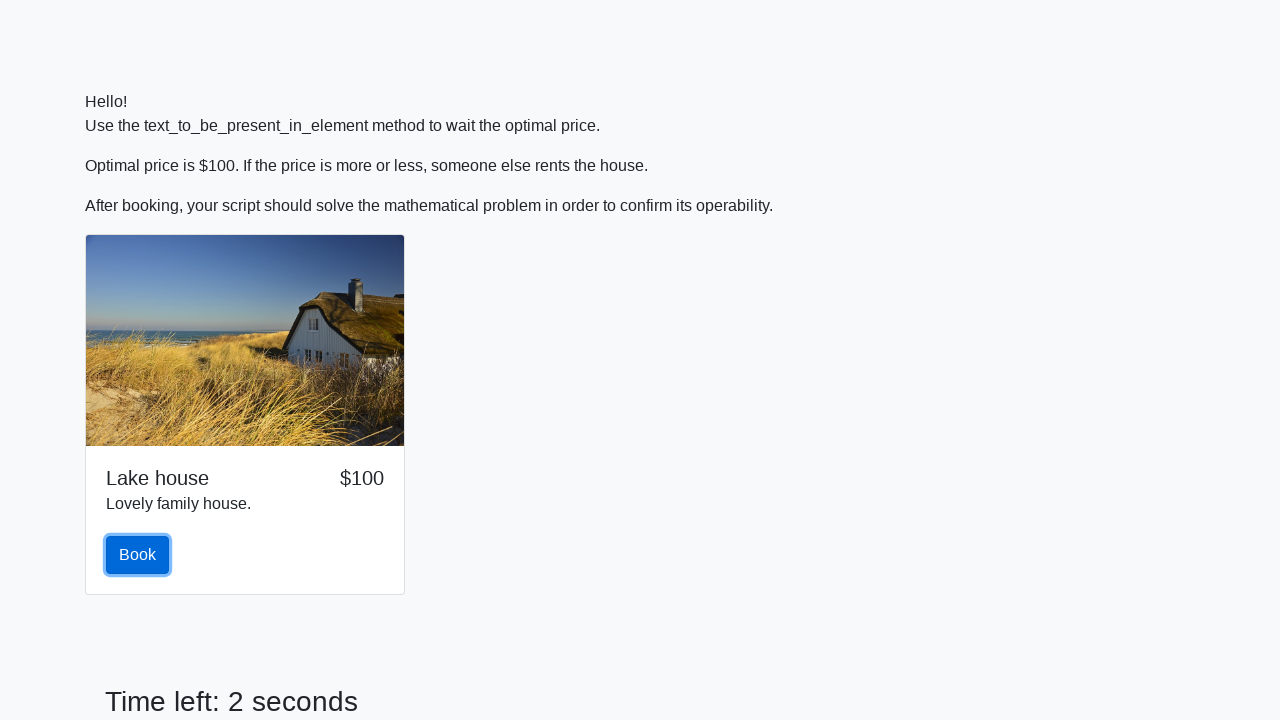

Calculated mathematical result: 1.4720261745936432
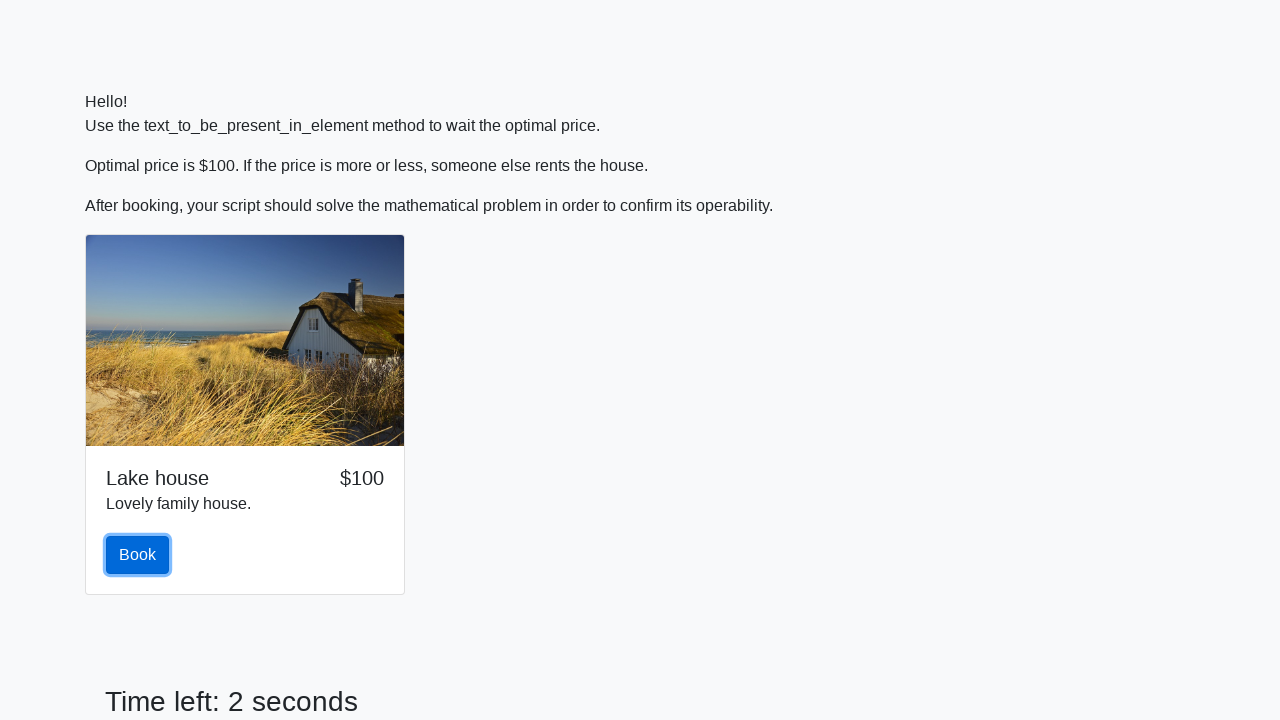

Filled answer field with calculated value on #answer
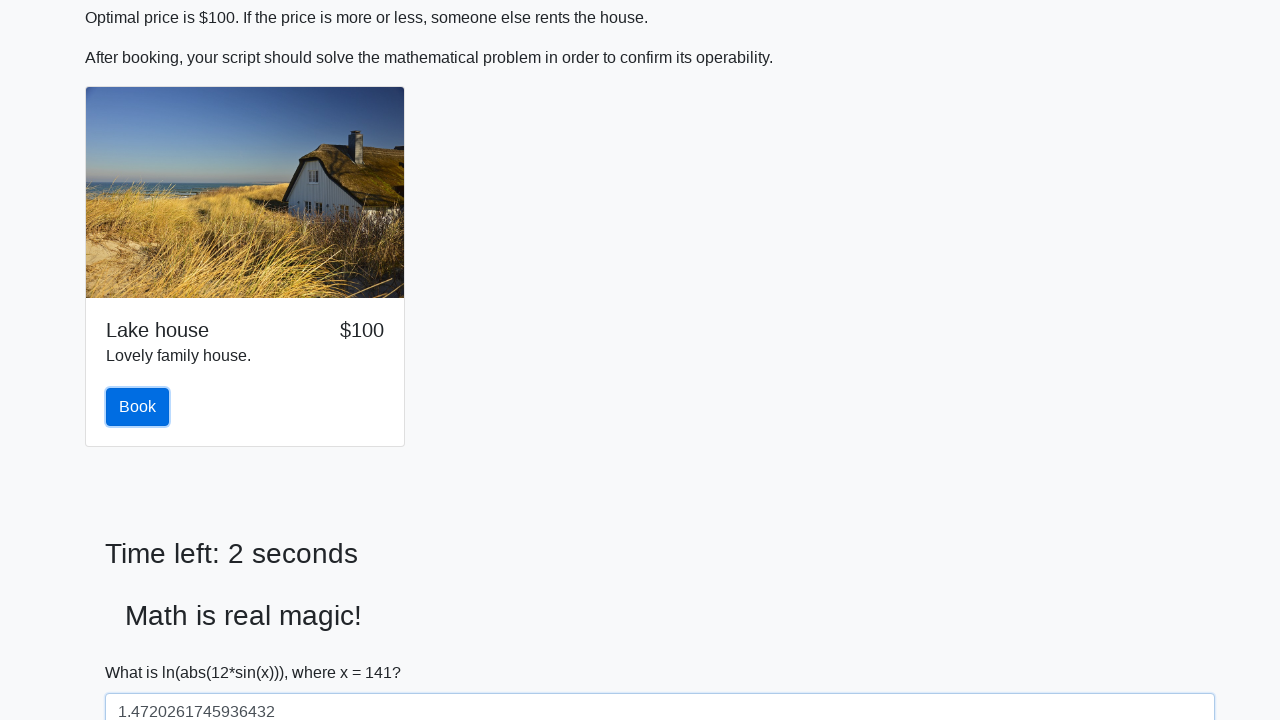

Clicked the solve button to submit answer at (143, 651) on #solve
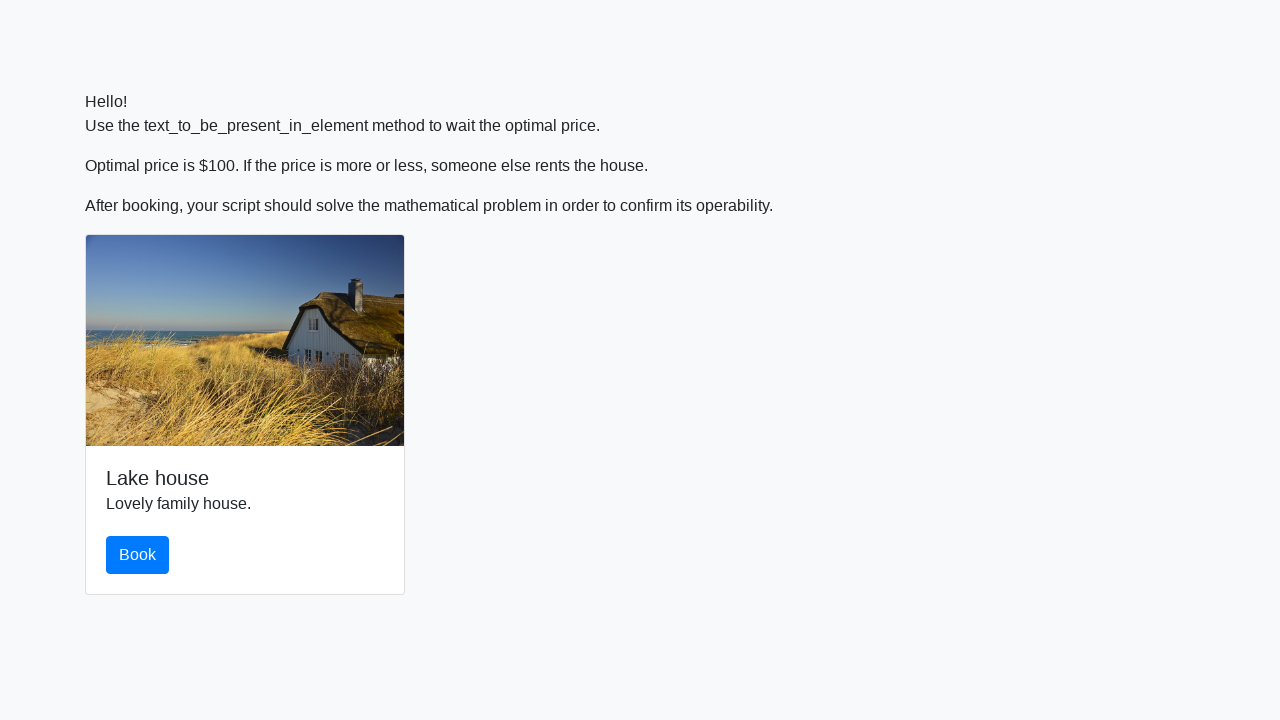

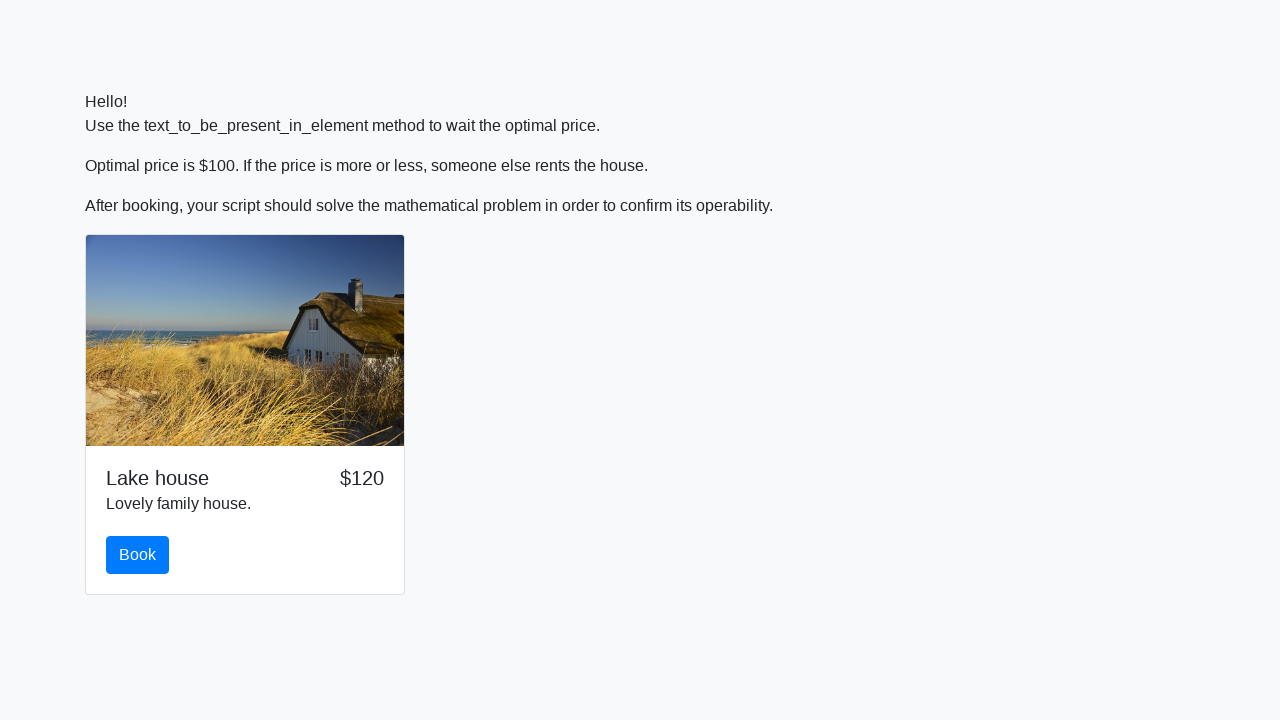